Tests page scrolling functionality by scrolling down the page using PAGE_DOWN and ARROW_DOWN keys, then scrolling back up using PAGE_UP and ARROW_UP keys.

Starting URL: https://techproeducation.com

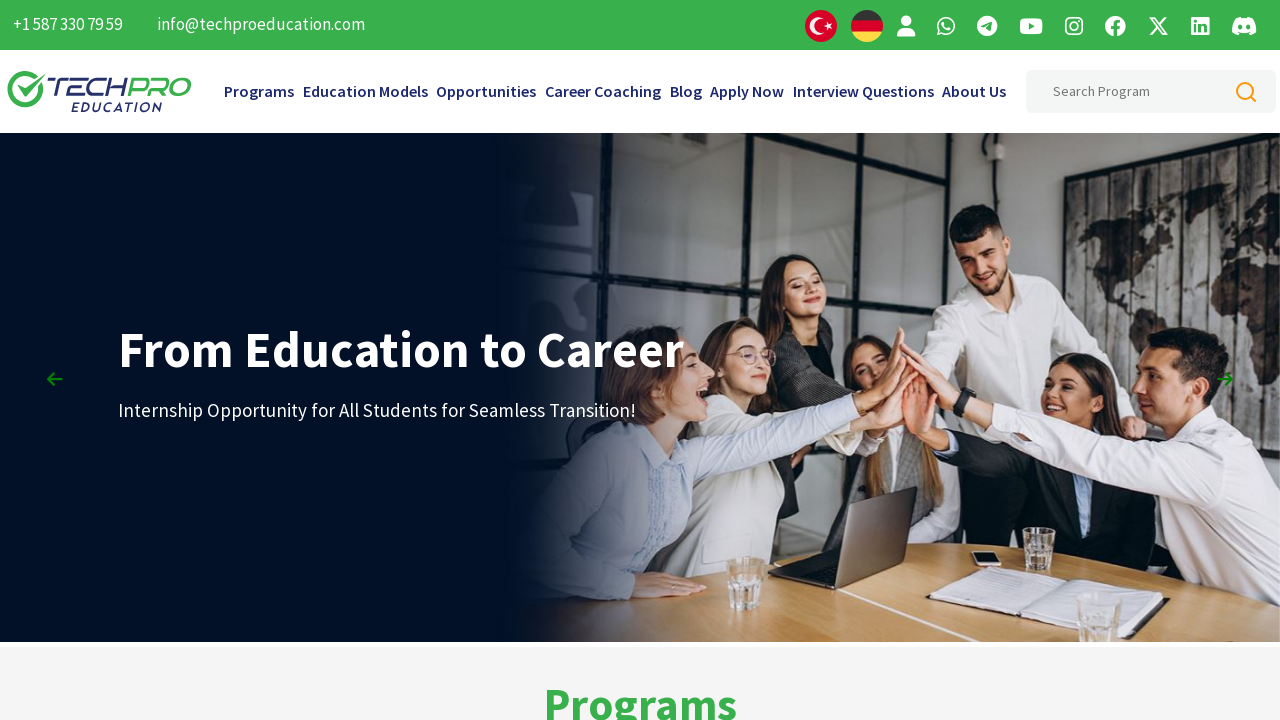

Scrolled down using PAGE_DOWN key (1st time)
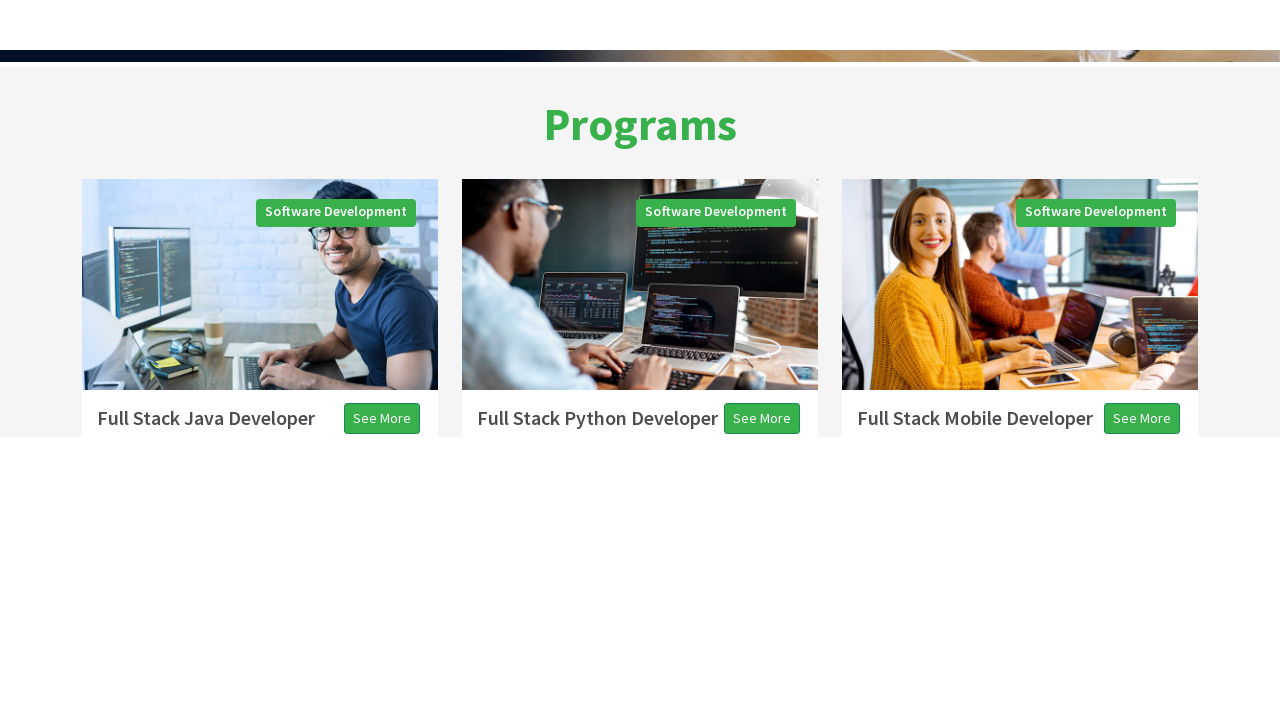

Scrolled down using PAGE_DOWN key (2nd time)
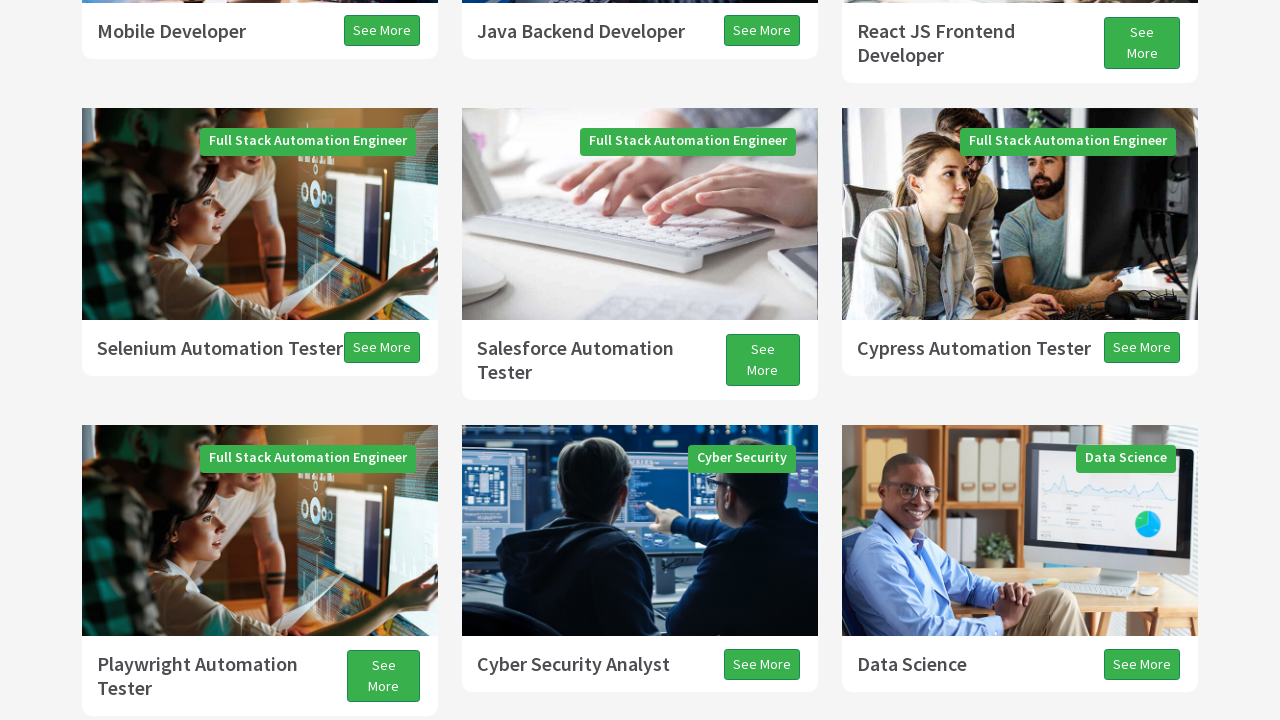

Scrolled down using PAGE_DOWN key (3rd time)
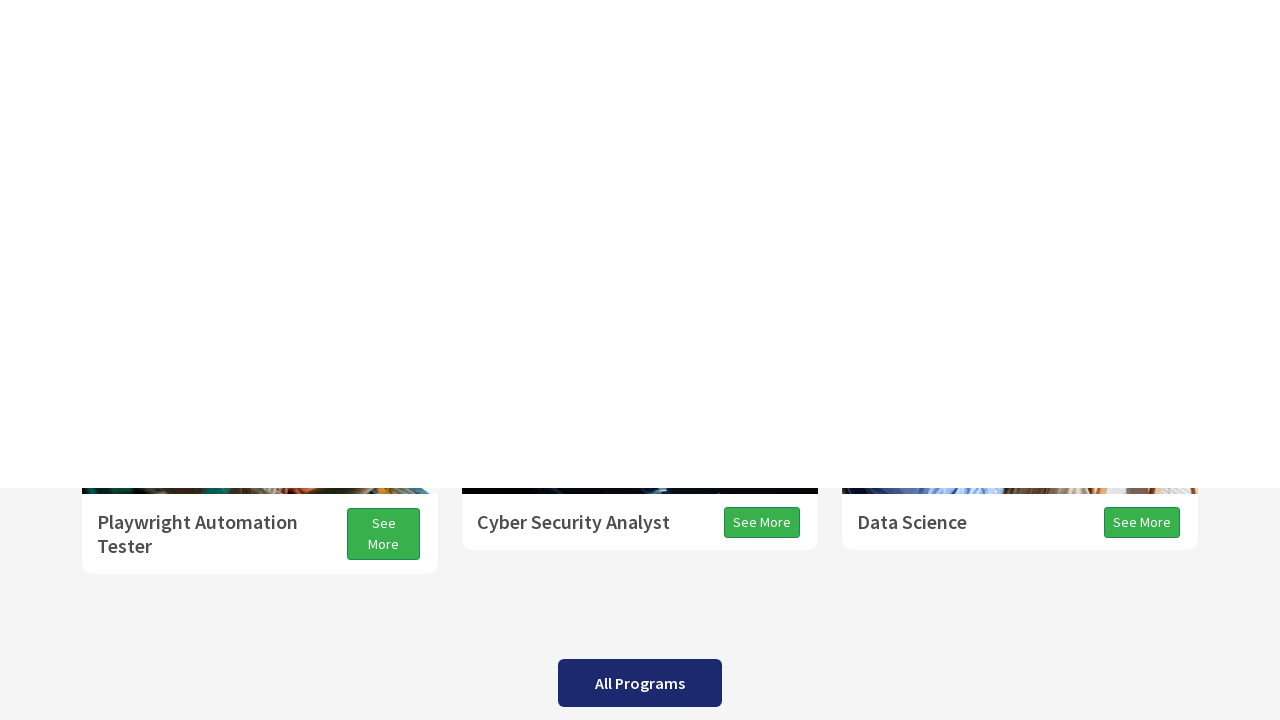

Scrolled down a smaller amount using ARROW_DOWN key
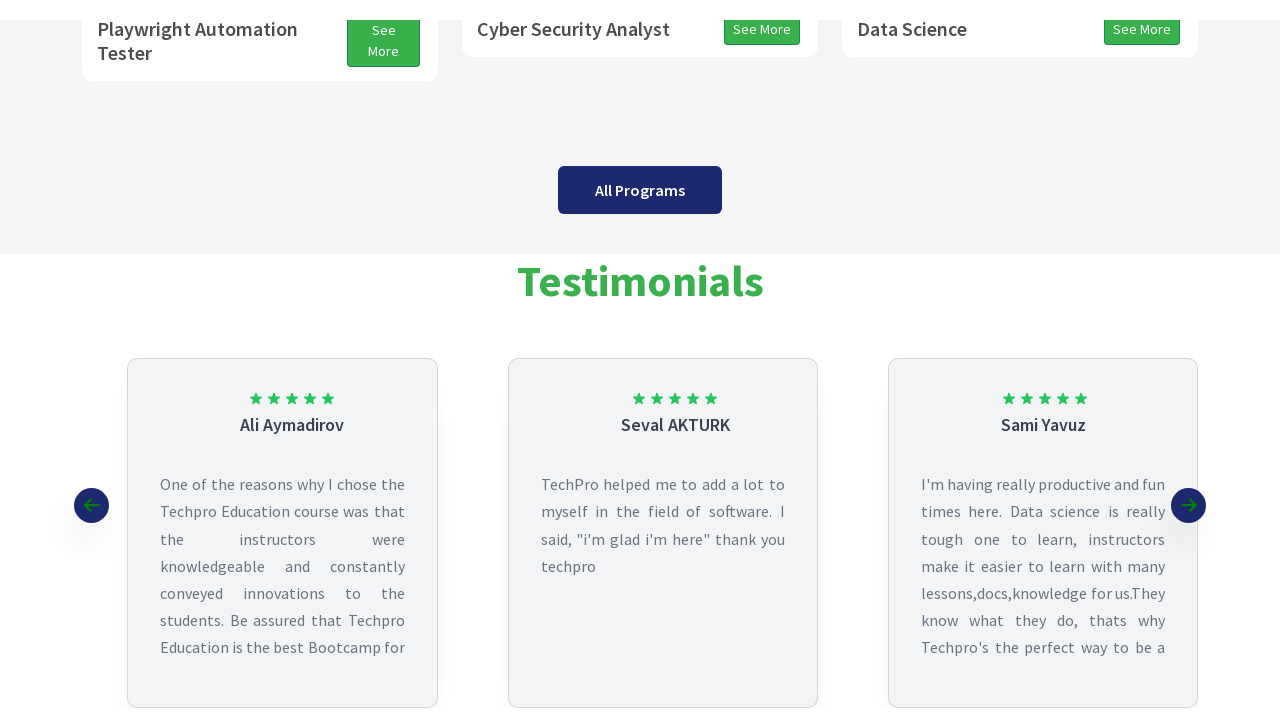

Scrolled up using PAGE_UP key
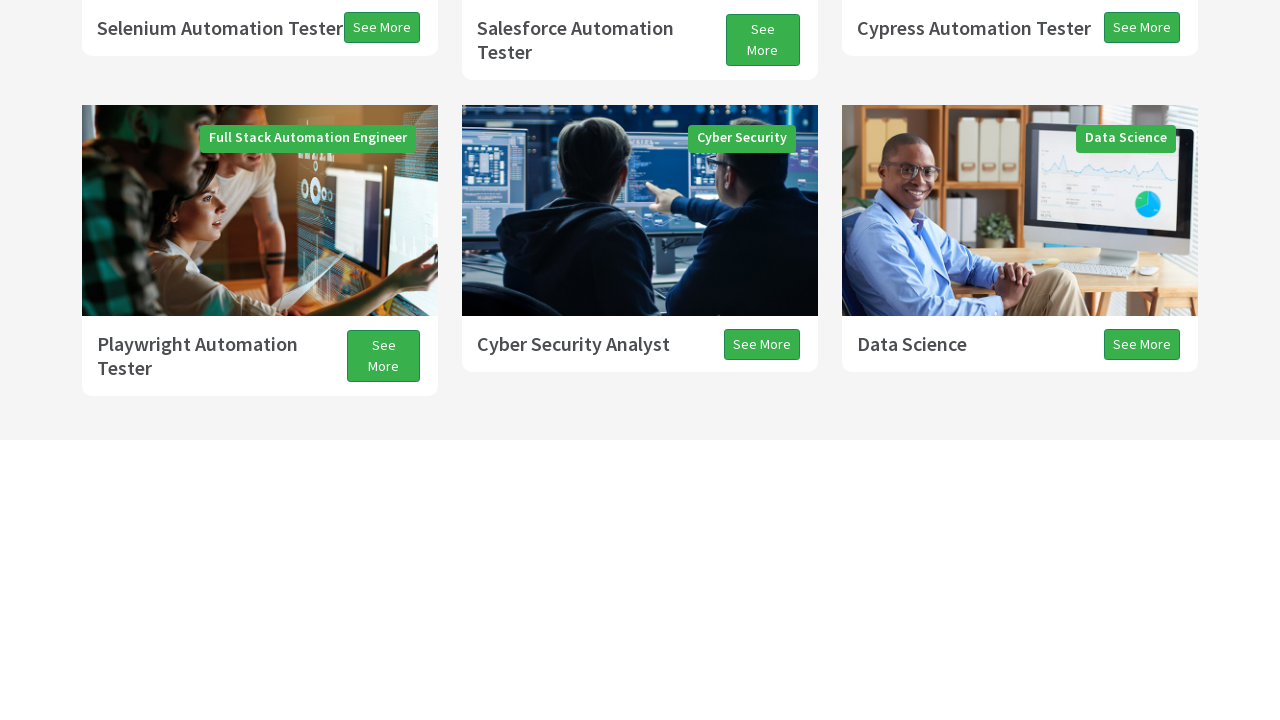

Waited 3 seconds
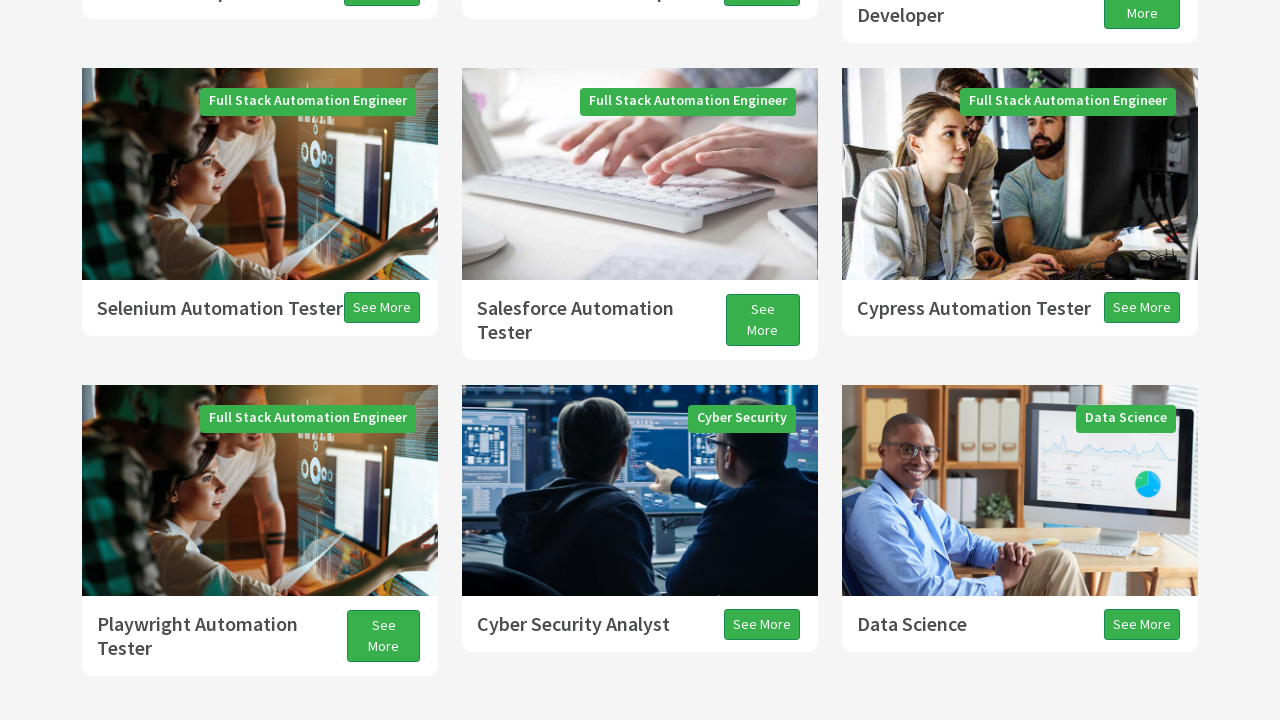

Scrolled up a smaller amount using ARROW_UP key
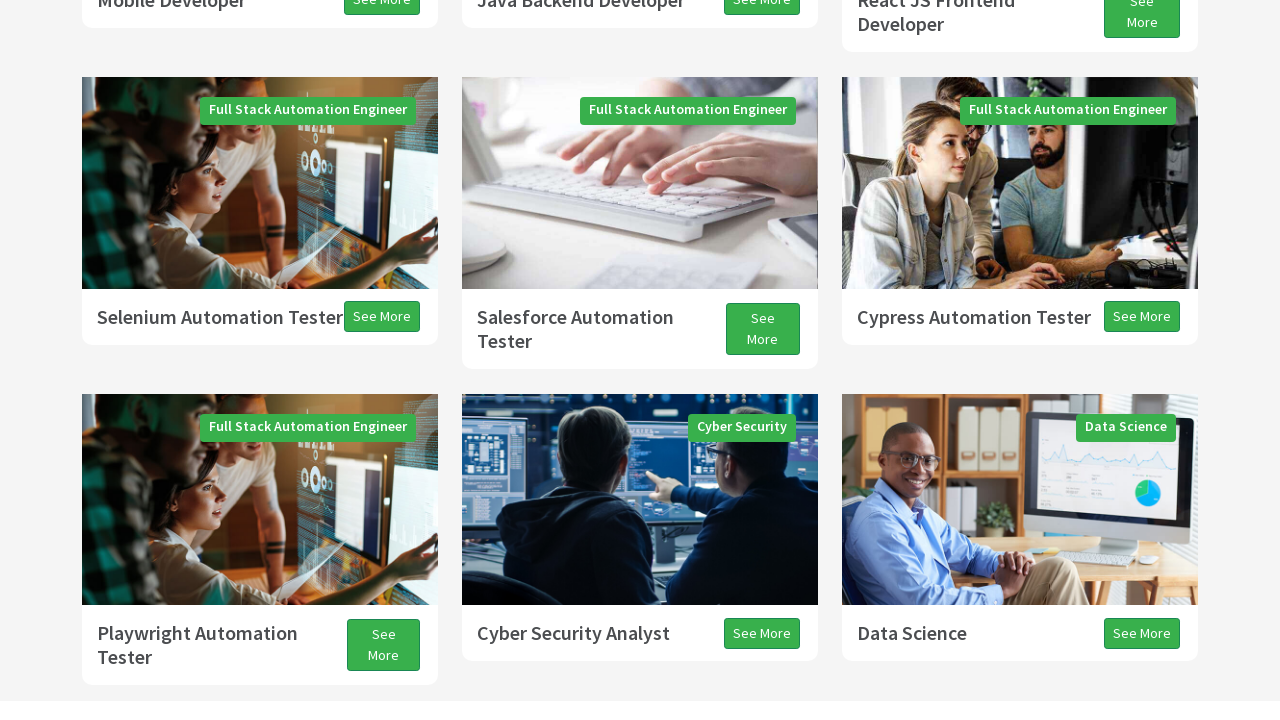

Waited 3 seconds
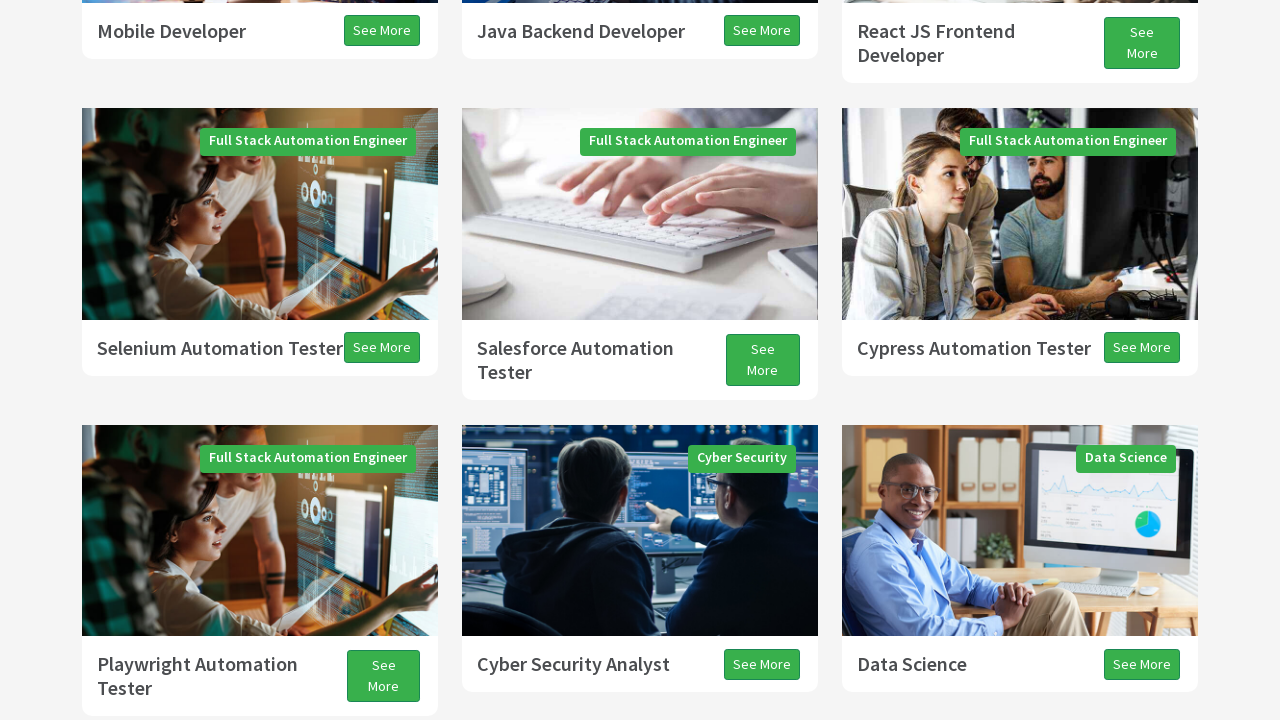

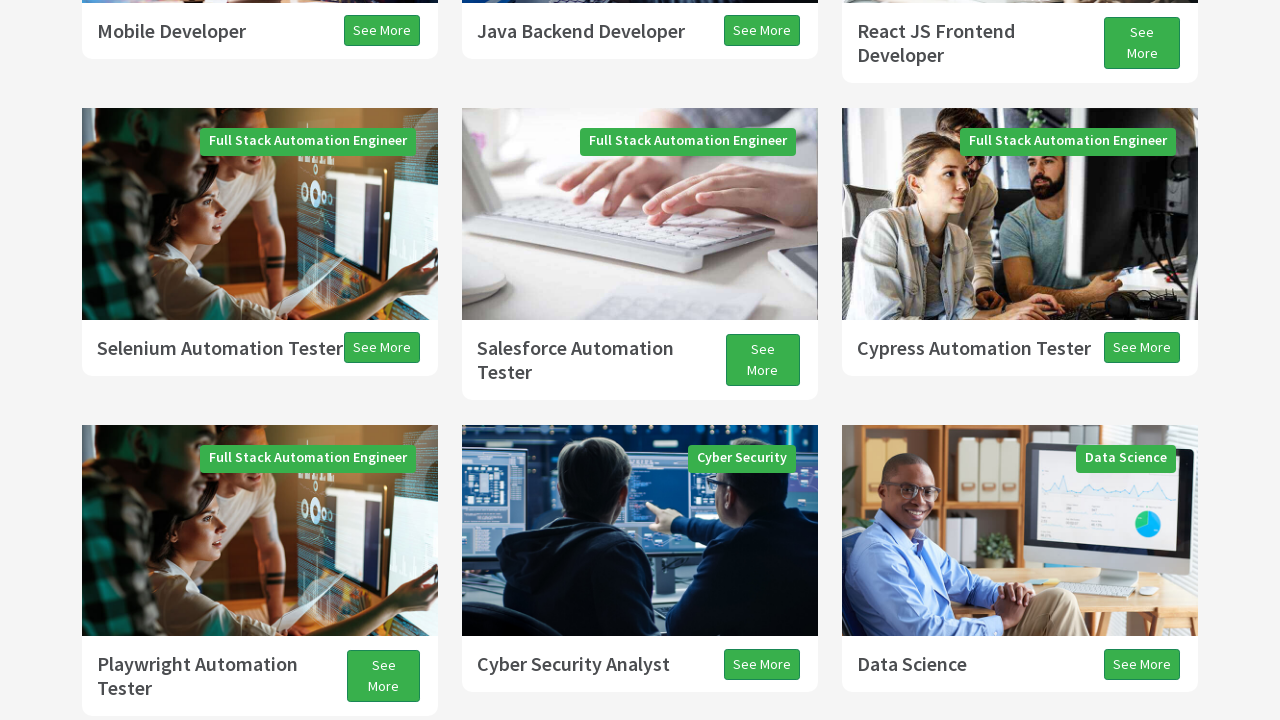